Tests dynamic button text update by entering text in an input field and clicking a button to verify the button's text changes to match the input

Starting URL: http://uitestingplayground.com/textinput

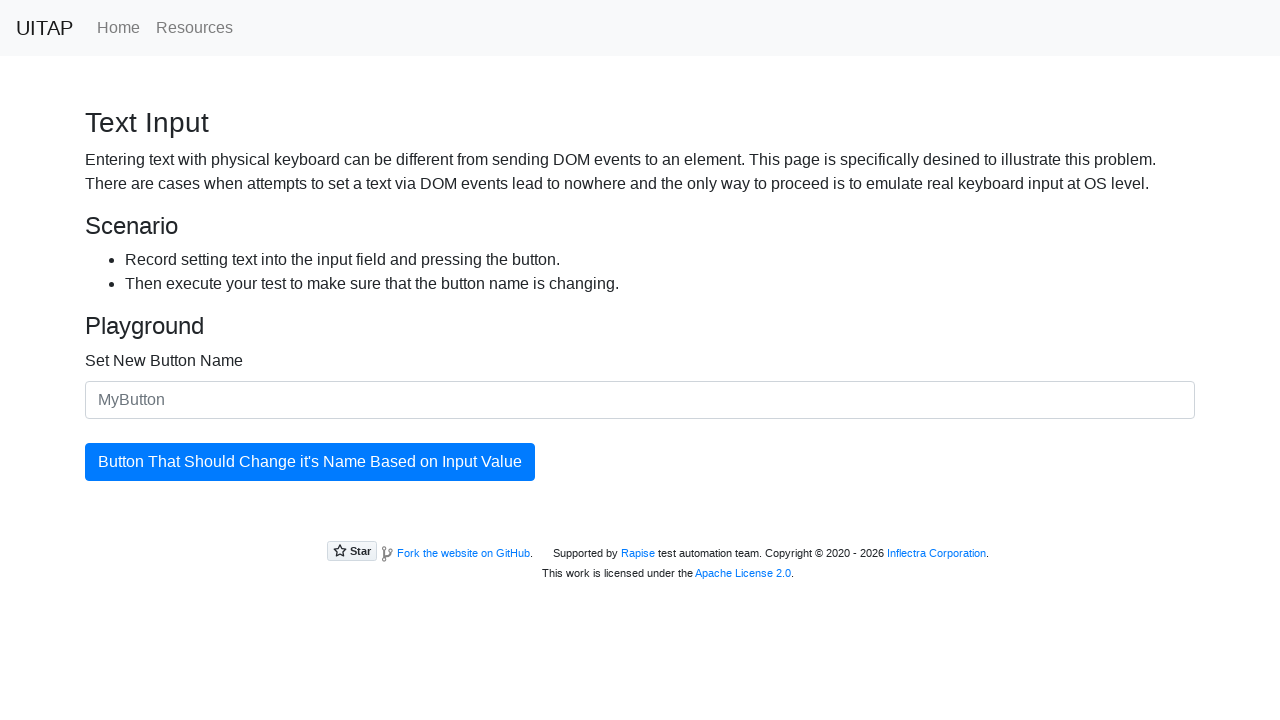

Entered 'SkyPro' in the input field on #newButtonName
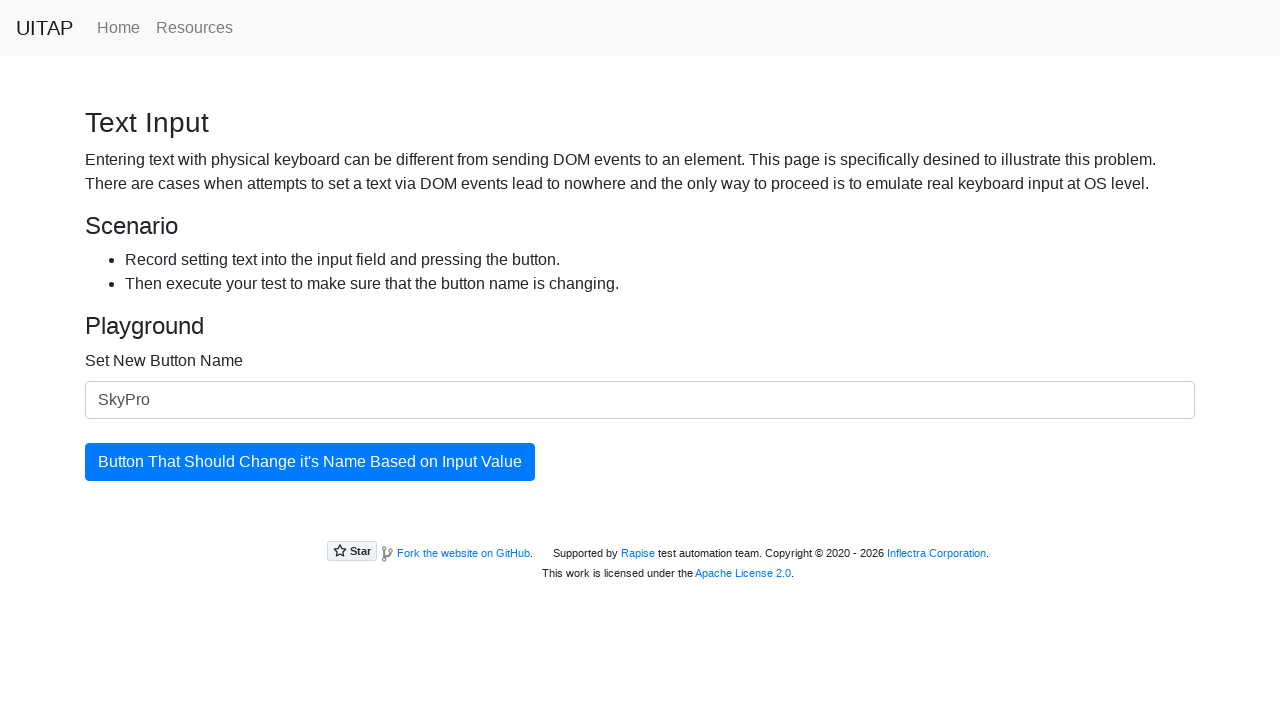

Clicked the button to trigger text update at (310, 462) on #updatingButton
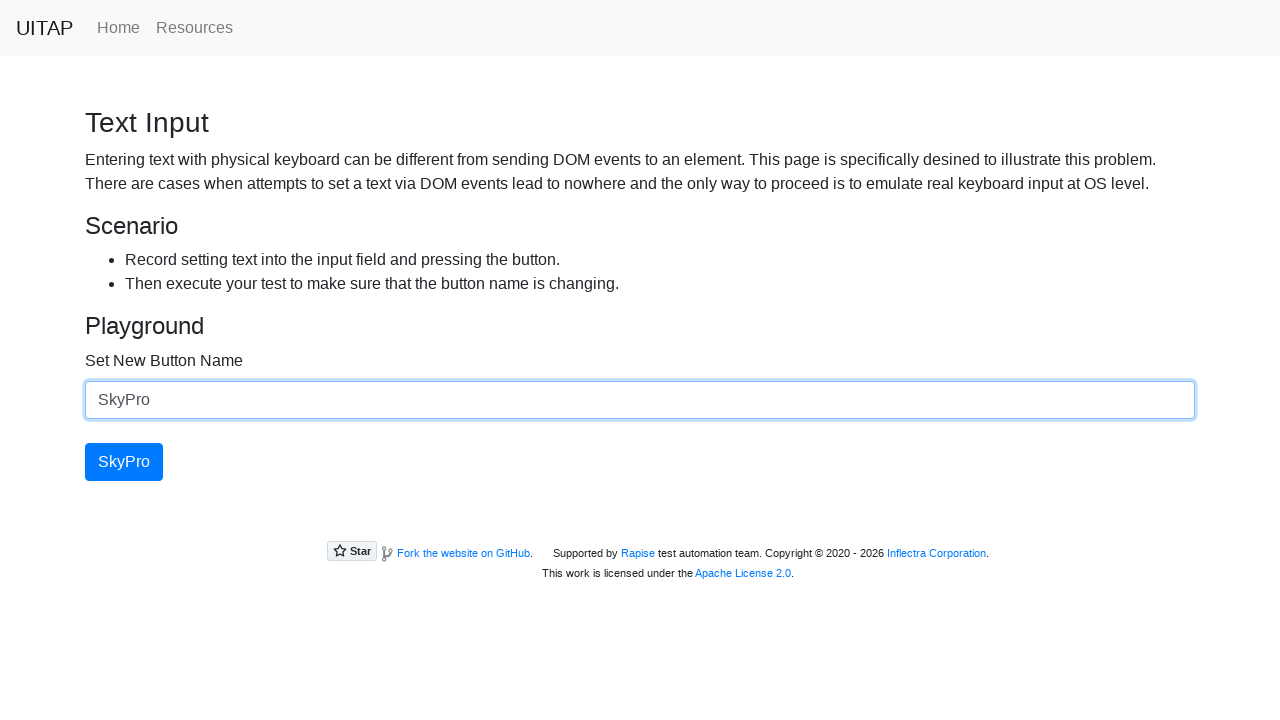

Waited for button text to update to 'SkyPro'
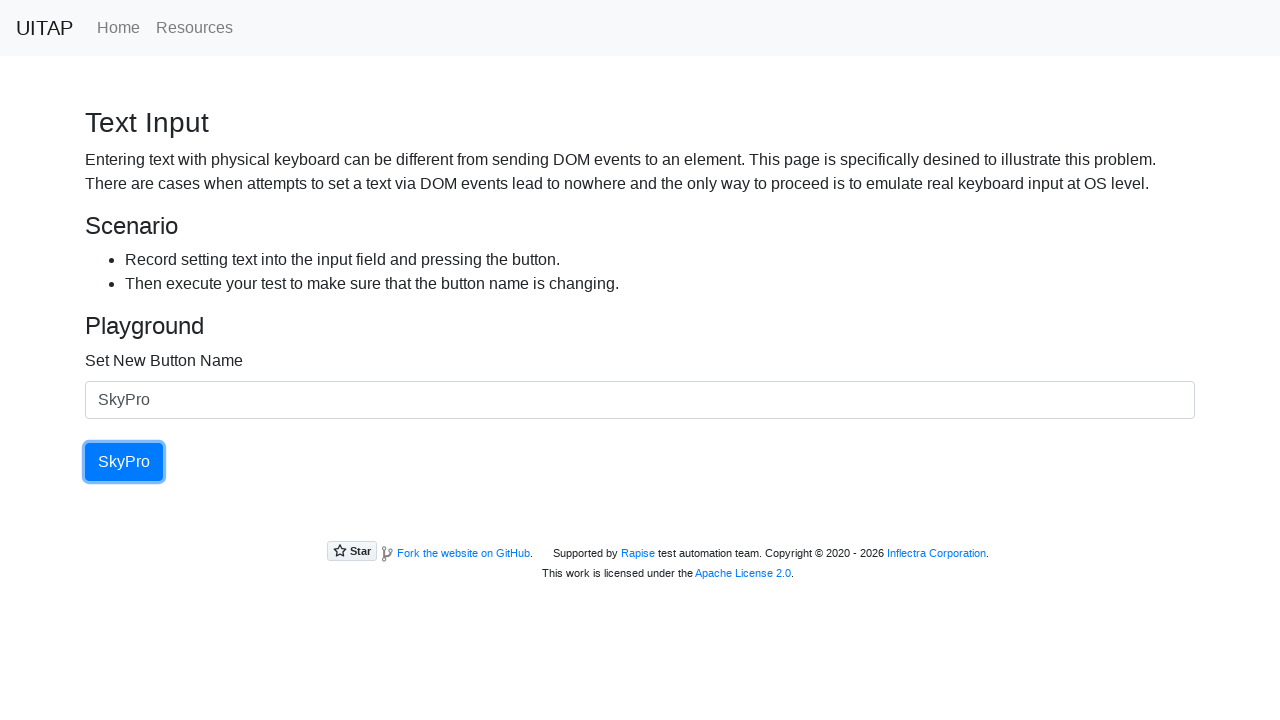

Retrieved button text: 'SkyPro'
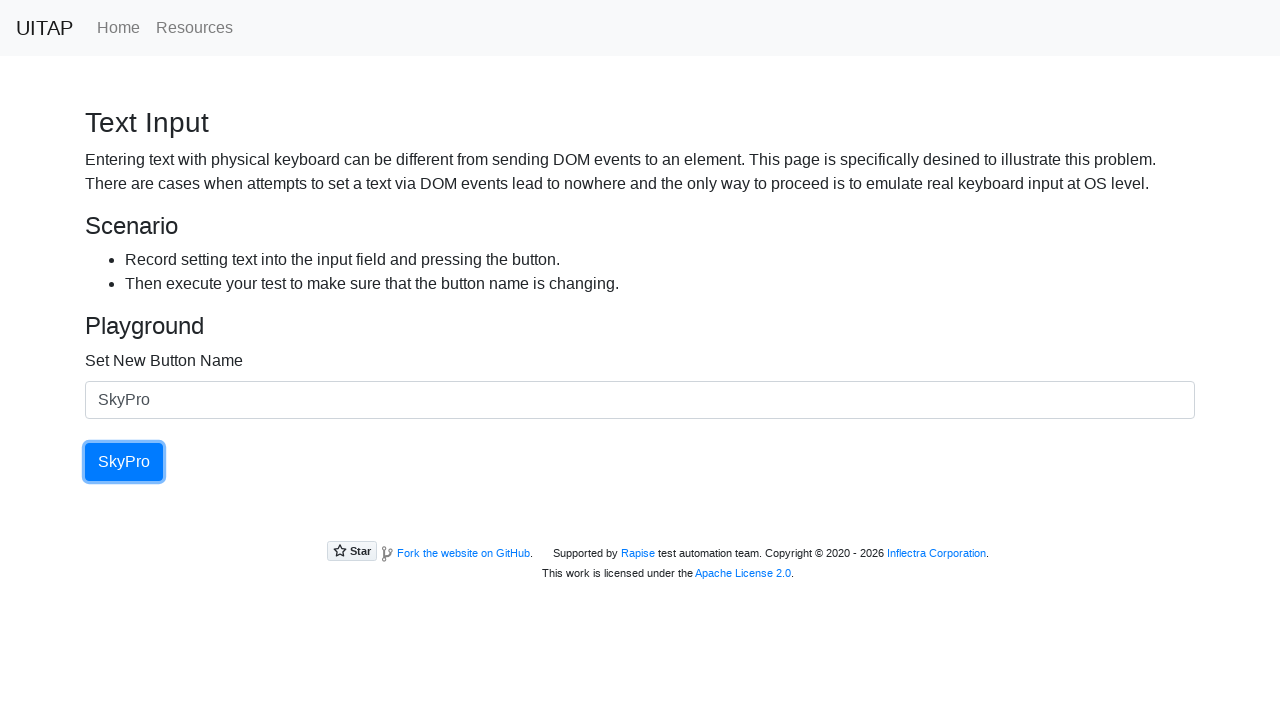

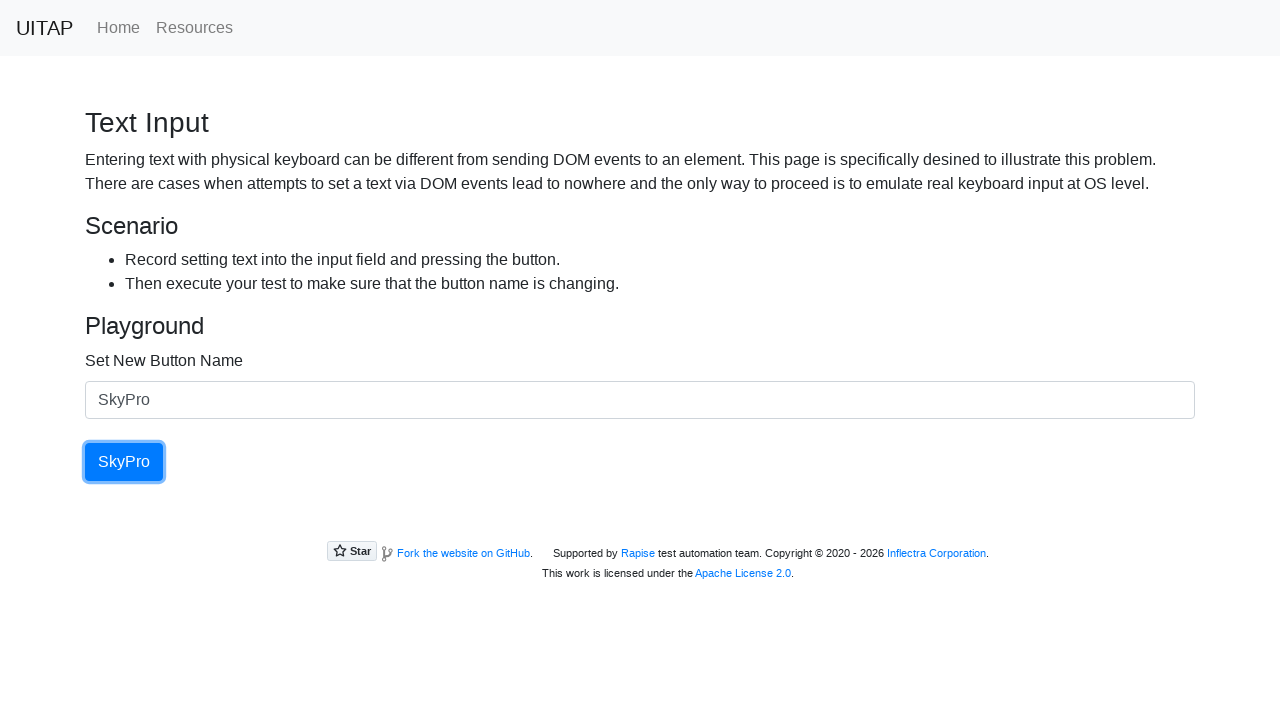